Tests handling of JavaScript confirm alert by clicking the confirm button and dismissing the alert popup

Starting URL: https://the-internet.herokuapp.com/javascript_alerts

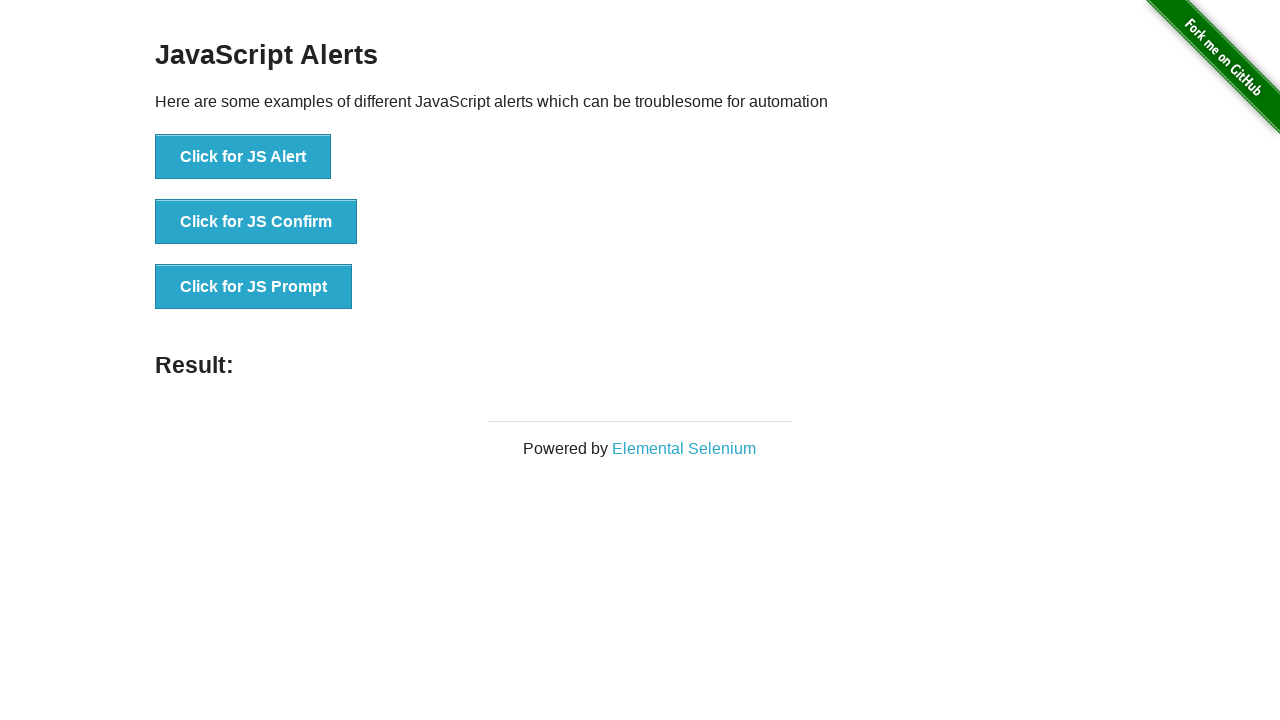

Clicked button to trigger JavaScript confirm alert at (256, 222) on xpath=//button[@onclick='jsConfirm()']
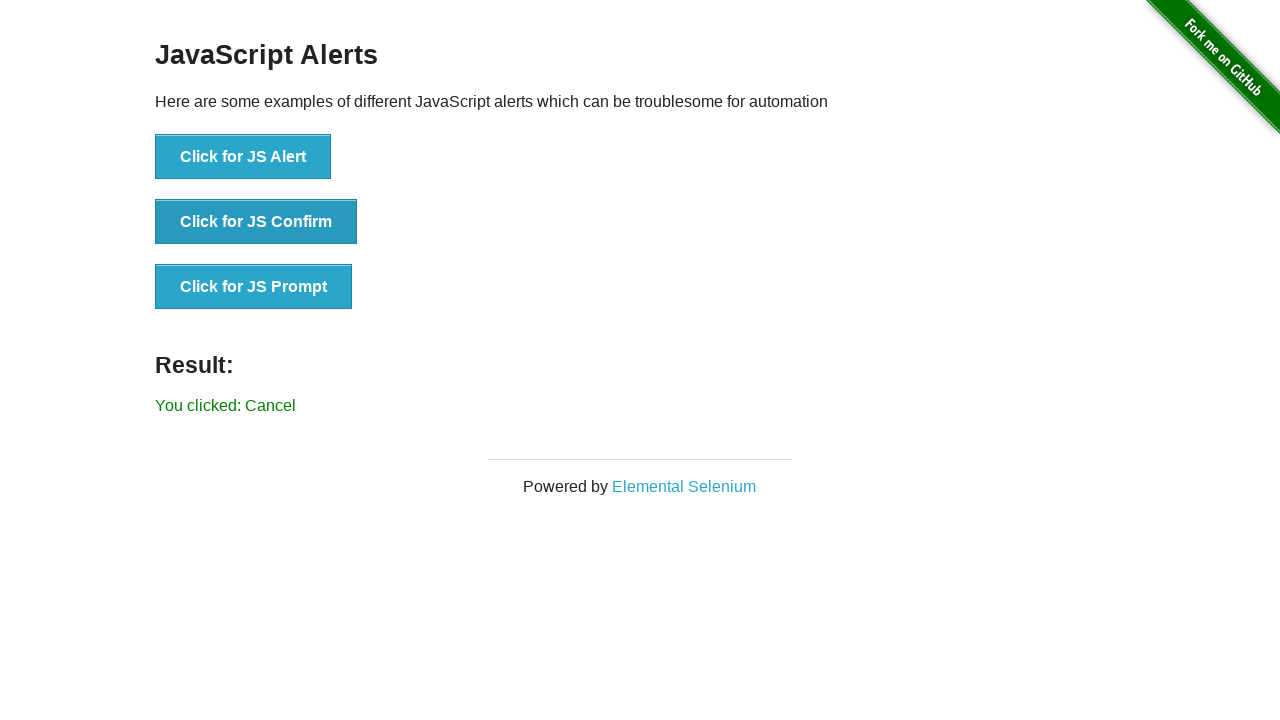

Set up dialog handler to dismiss alerts
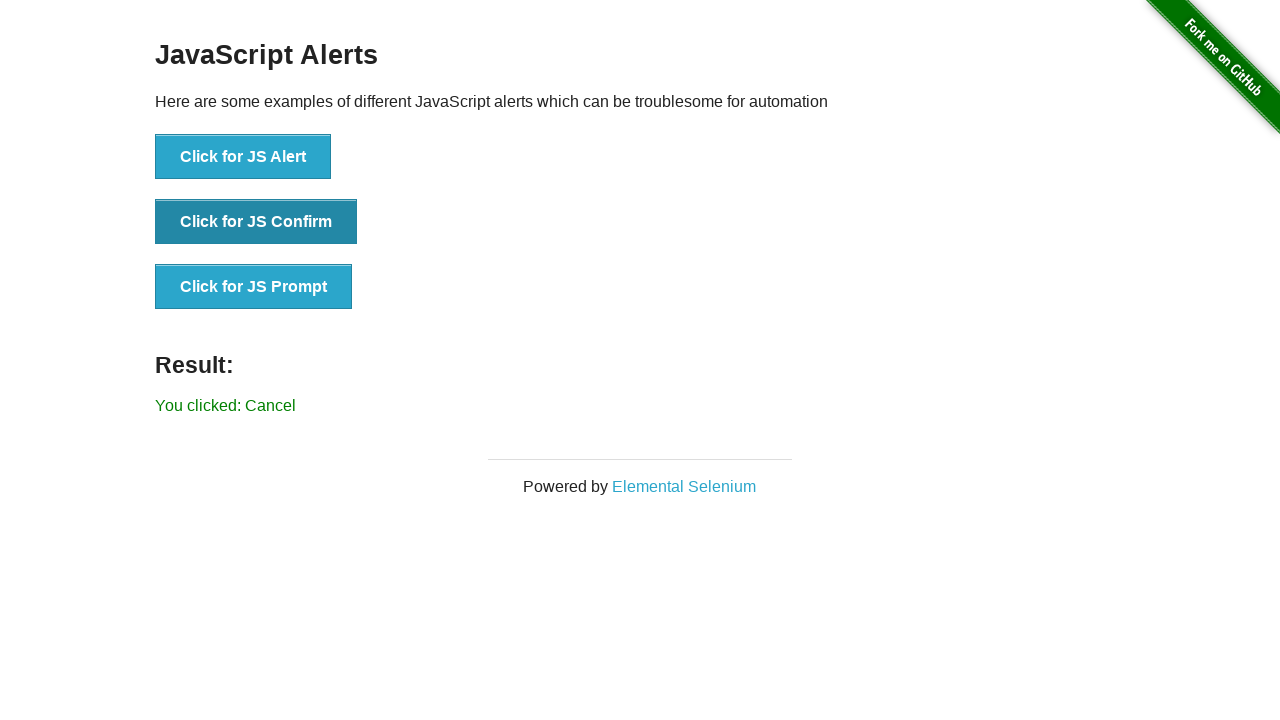

Clicked confirm button and alert was dismissed by handler at (256, 222) on xpath=//button[@onclick='jsConfirm()']
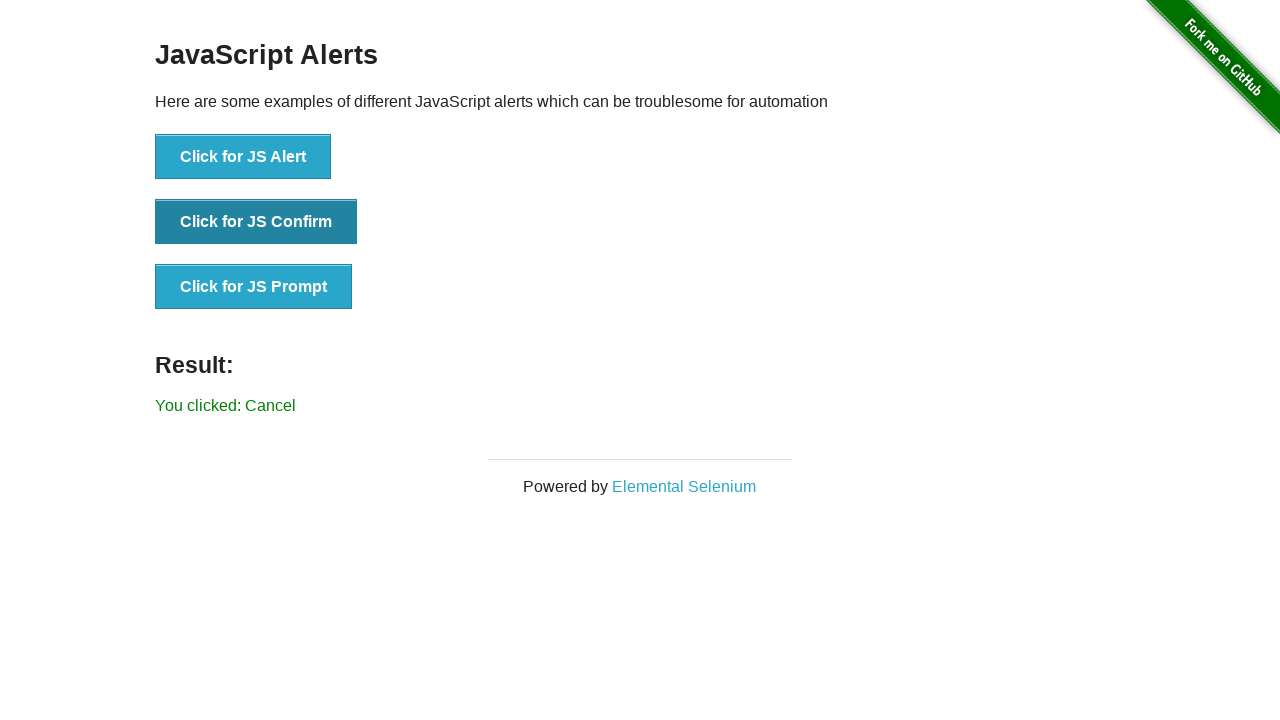

Retrieved result text from page
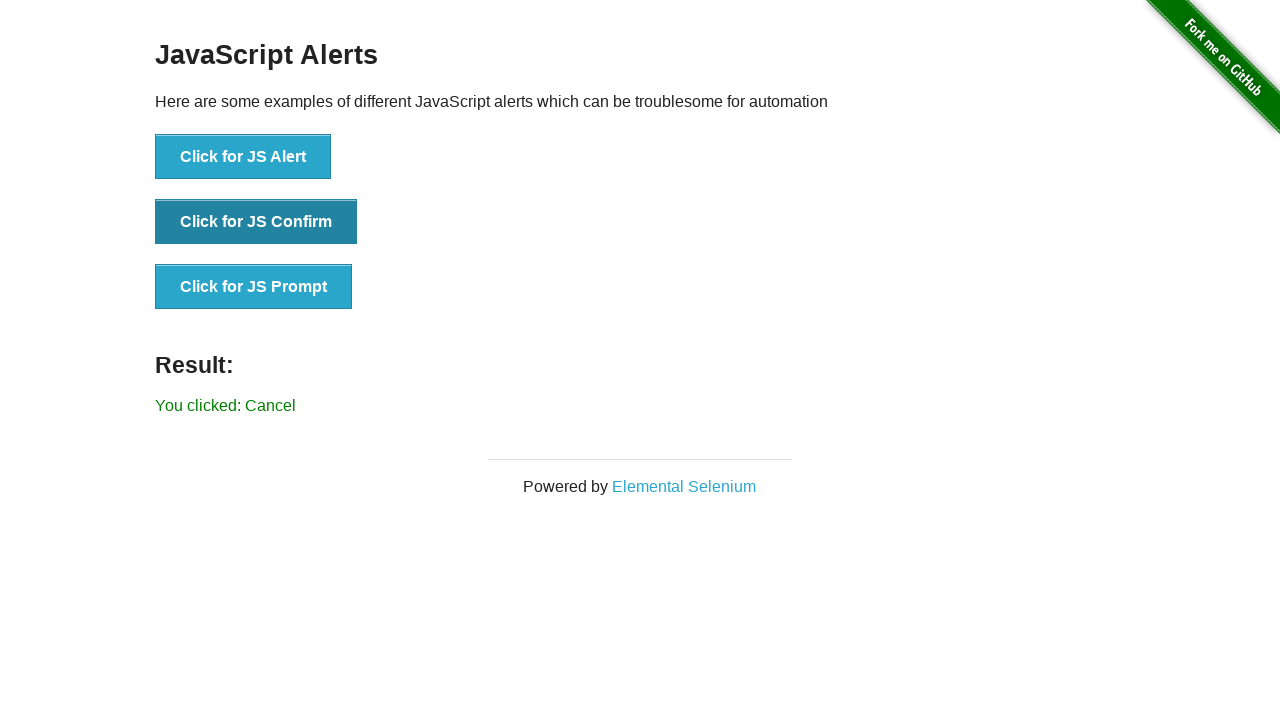

Verified result text matches expected 'You clicked: Cancel'
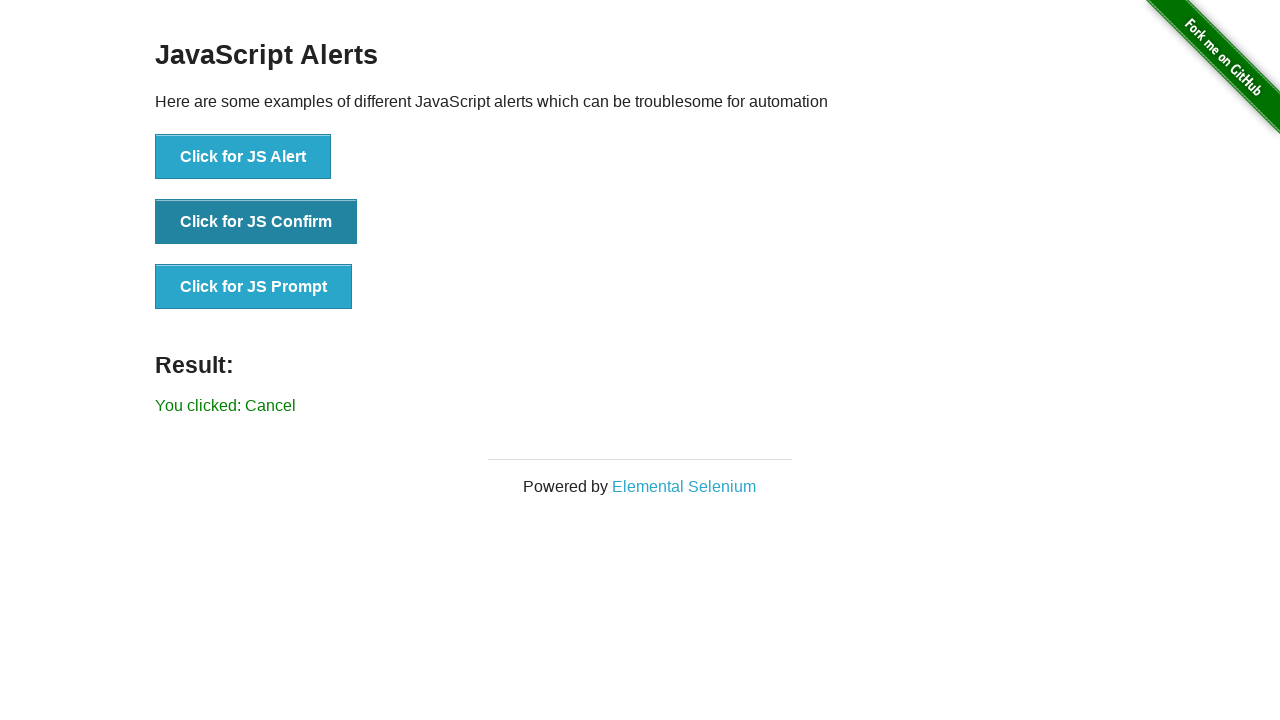

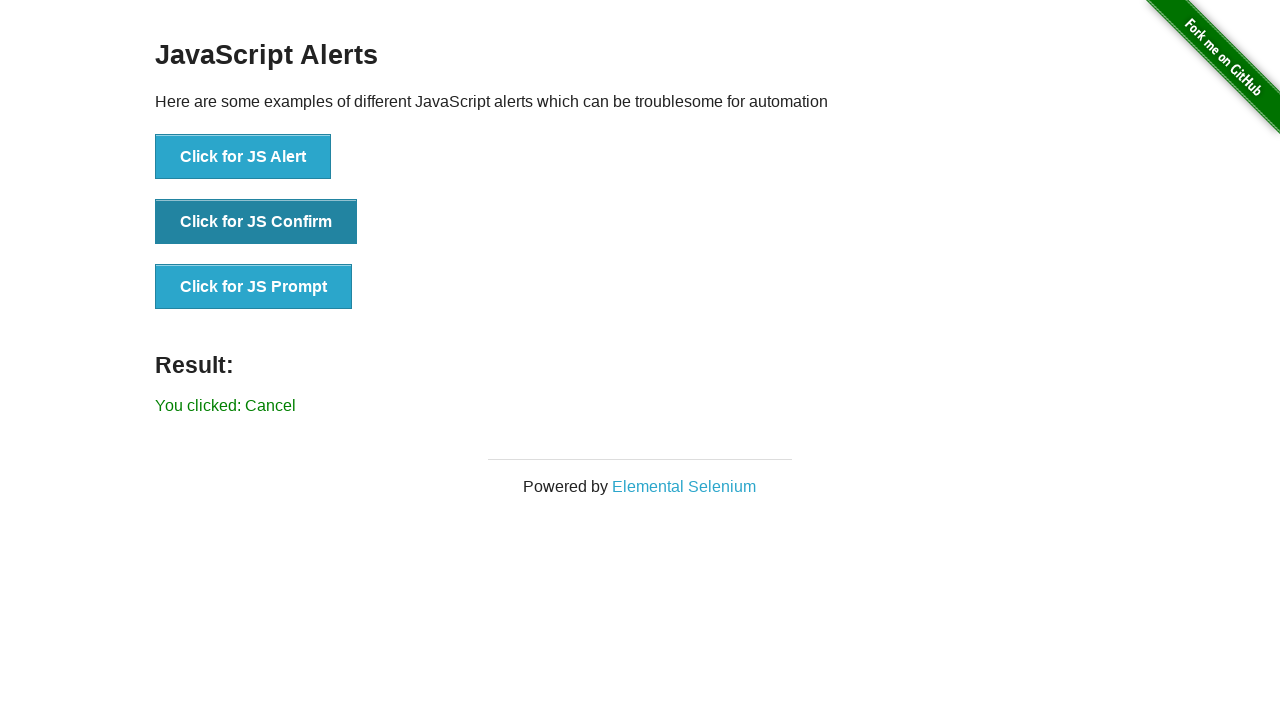